Verifies that a text input field is empty and editable

Starting URL: https://thefreerangetester.github.io/sandbox-automation-testing/

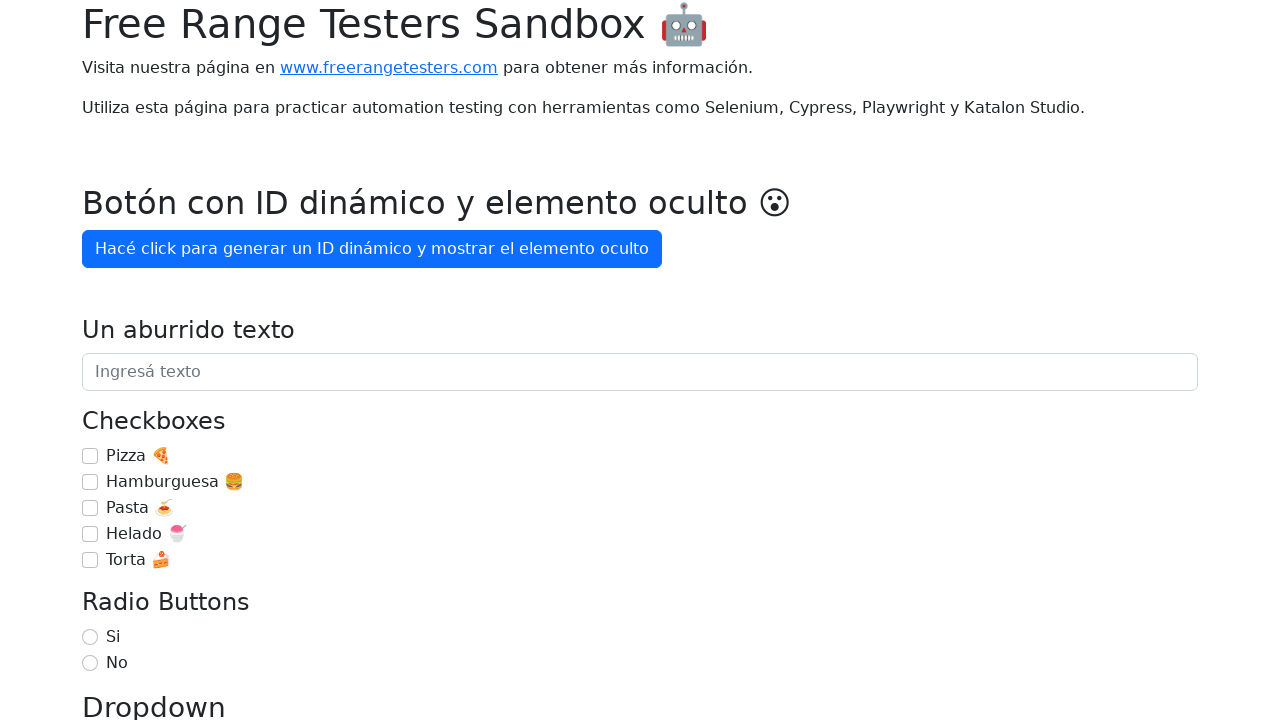

Located and verified text field 'Un aburrido texto' is visible
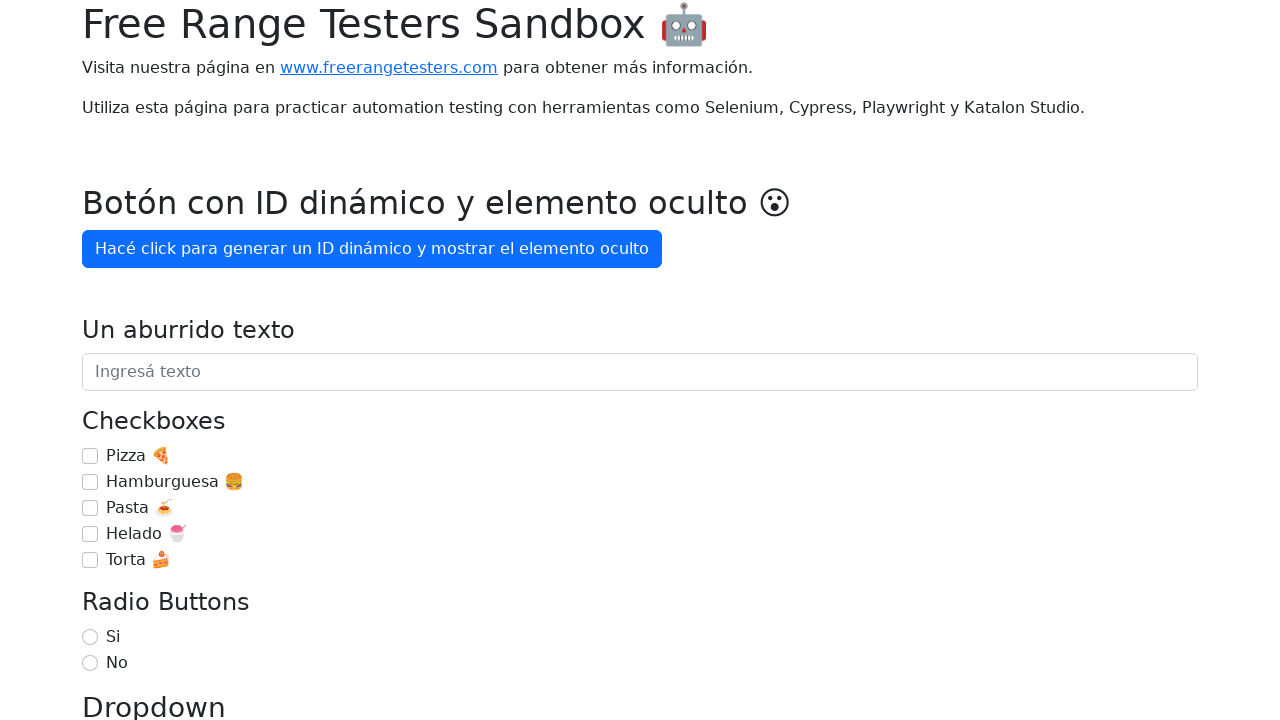

Filled text field with 'Test input text' to verify it's editable on internal:role=textbox[name="Un aburrido texto"i]
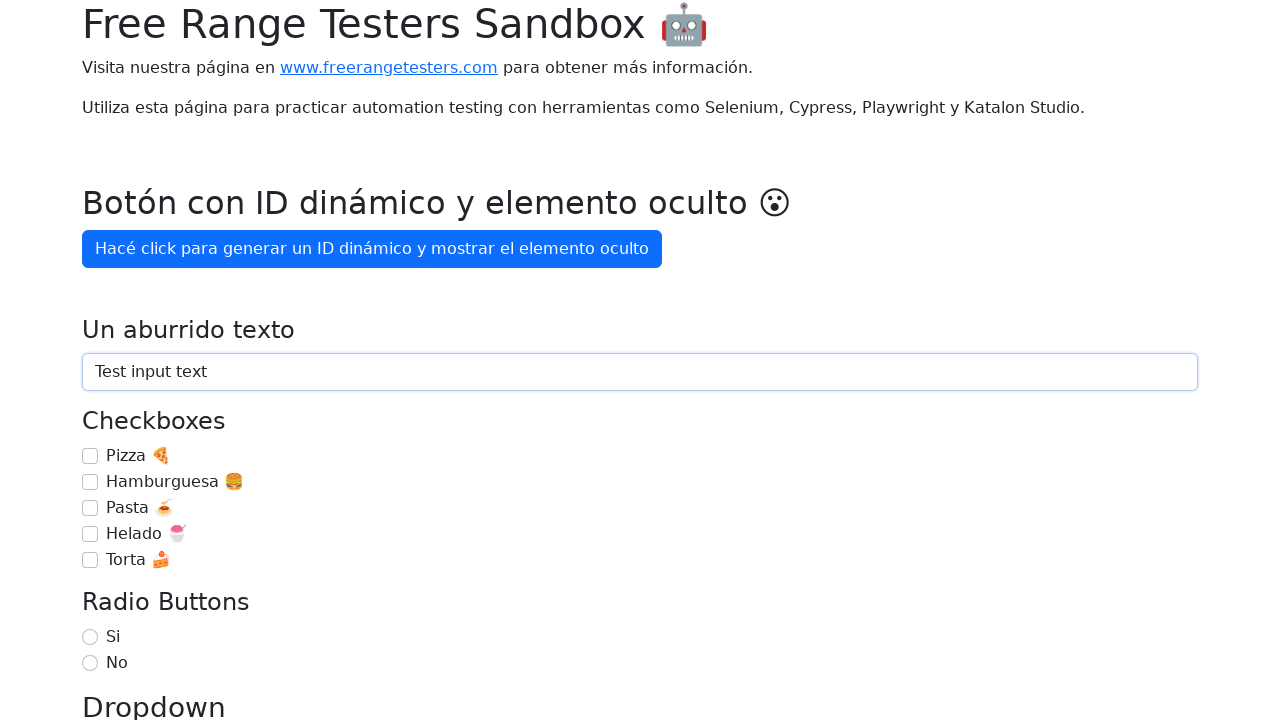

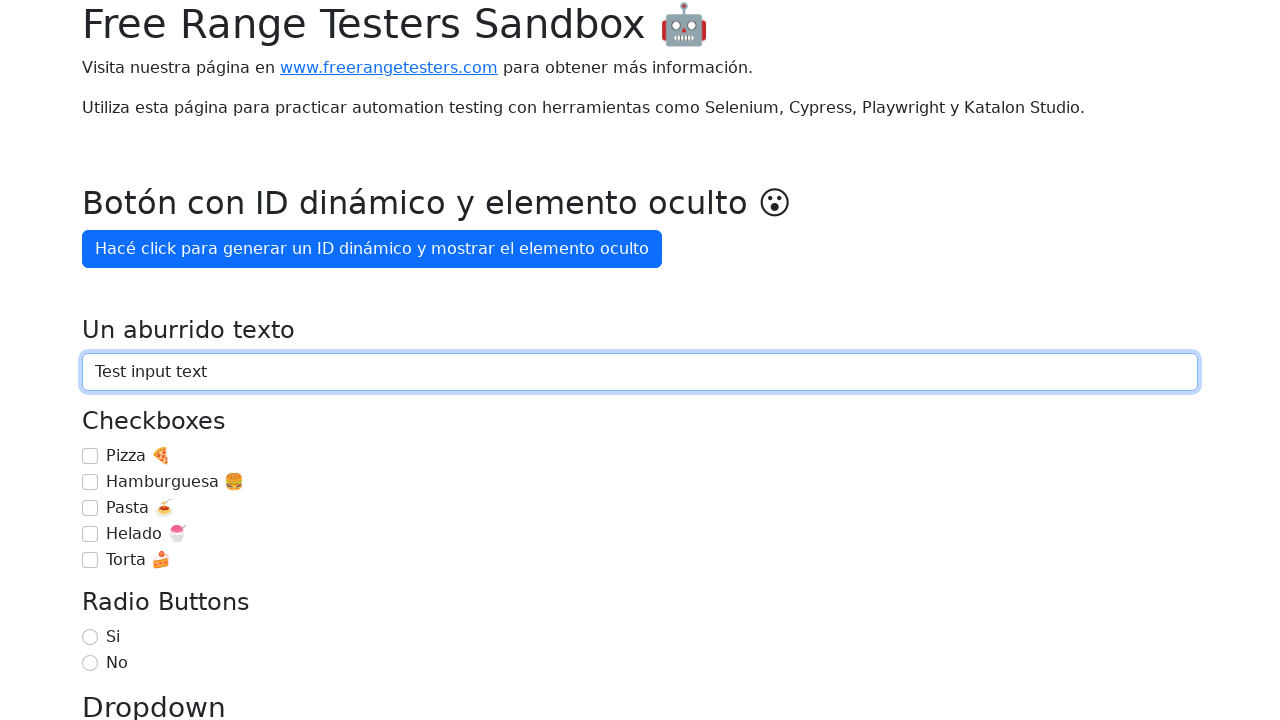